Tests the signup form by verifying the donation point name field is visible and filling it with test data

Starting URL: https://petlov.vercel.app/signup

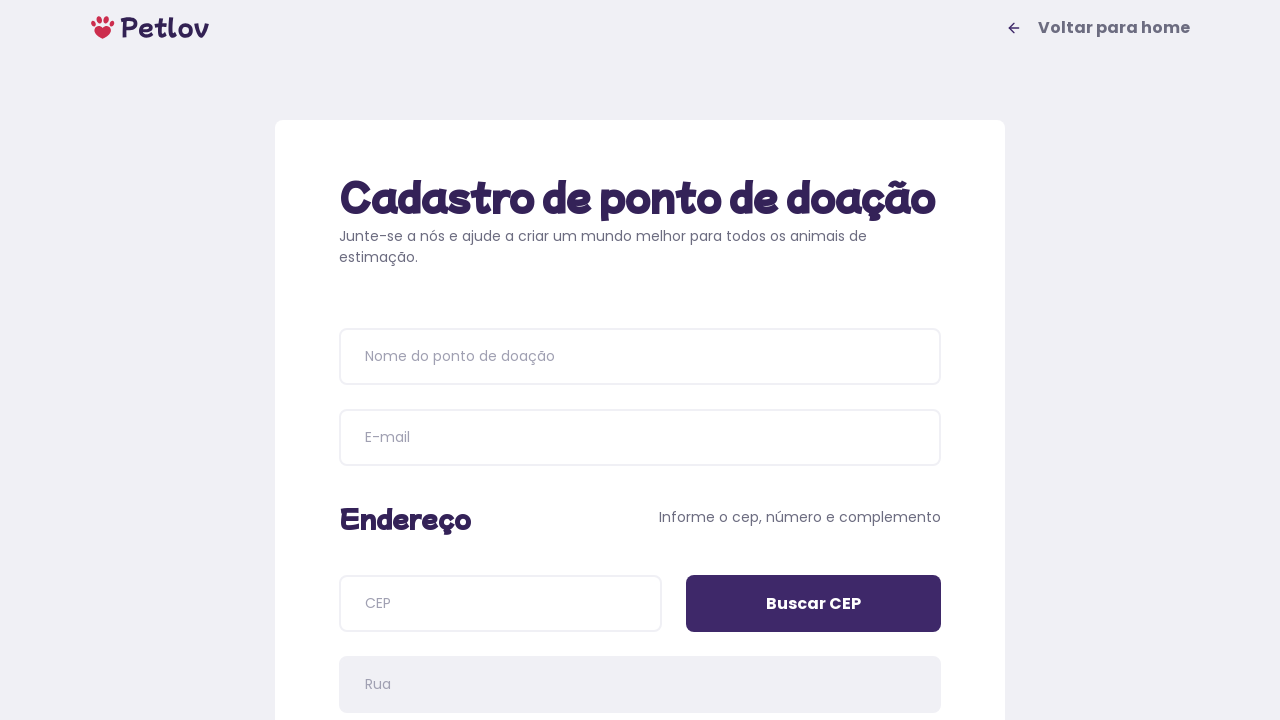

Verified that the donation point name field is visible
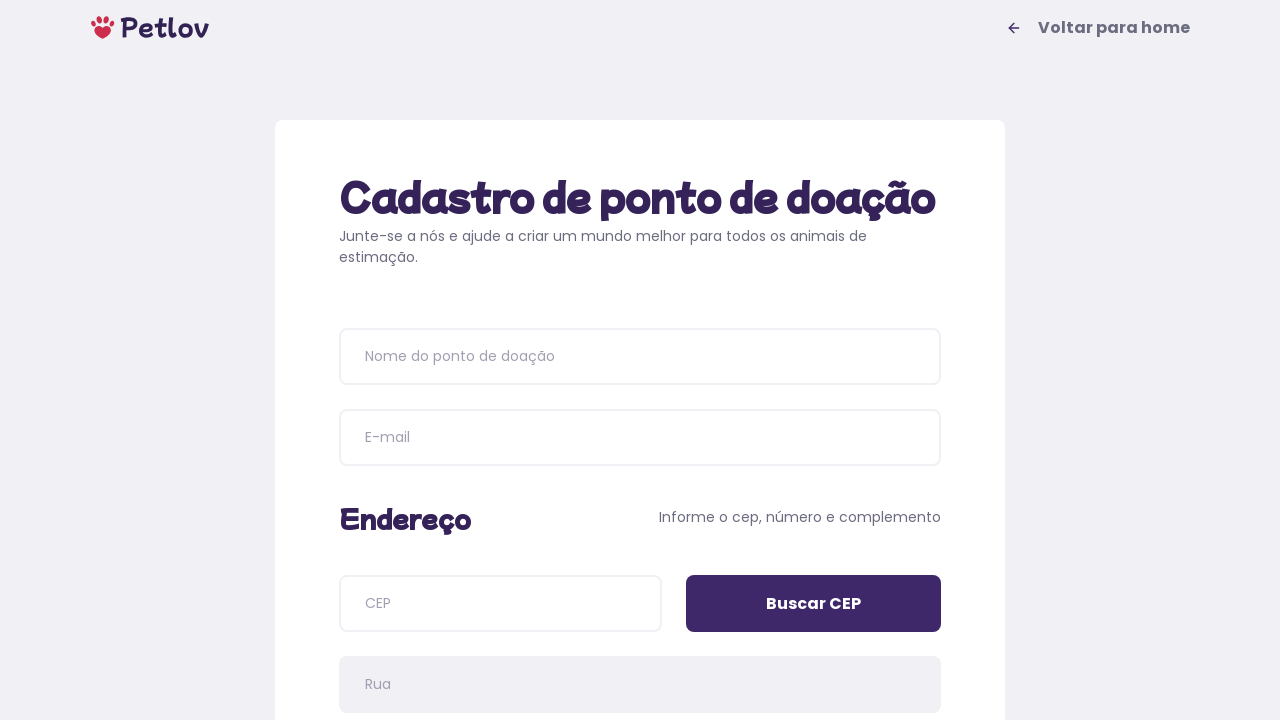

Filled donation point name field with 'Maily Doacao' on //input[@placeholder='Nome do ponto de doação']
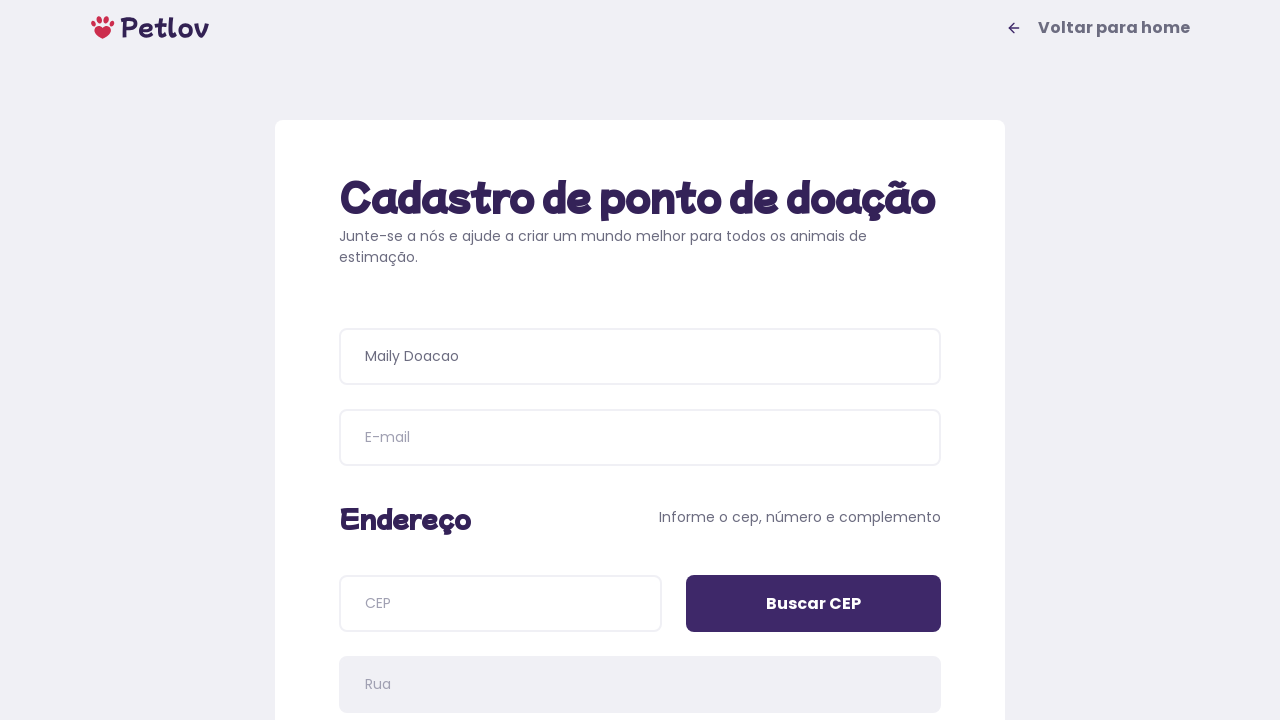

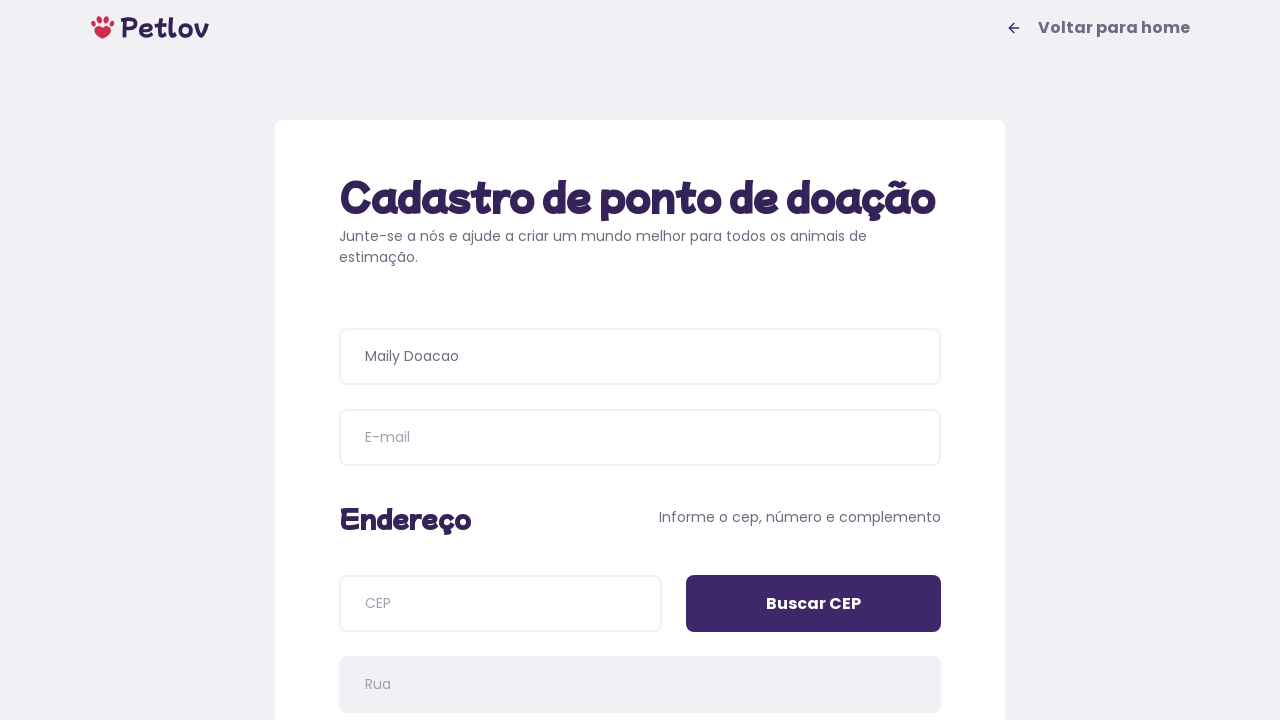